Tests selecting an option from a dropdown by its value attribute and verifies the selection was successful

Starting URL: https://the-internet.herokuapp.com/dropdown

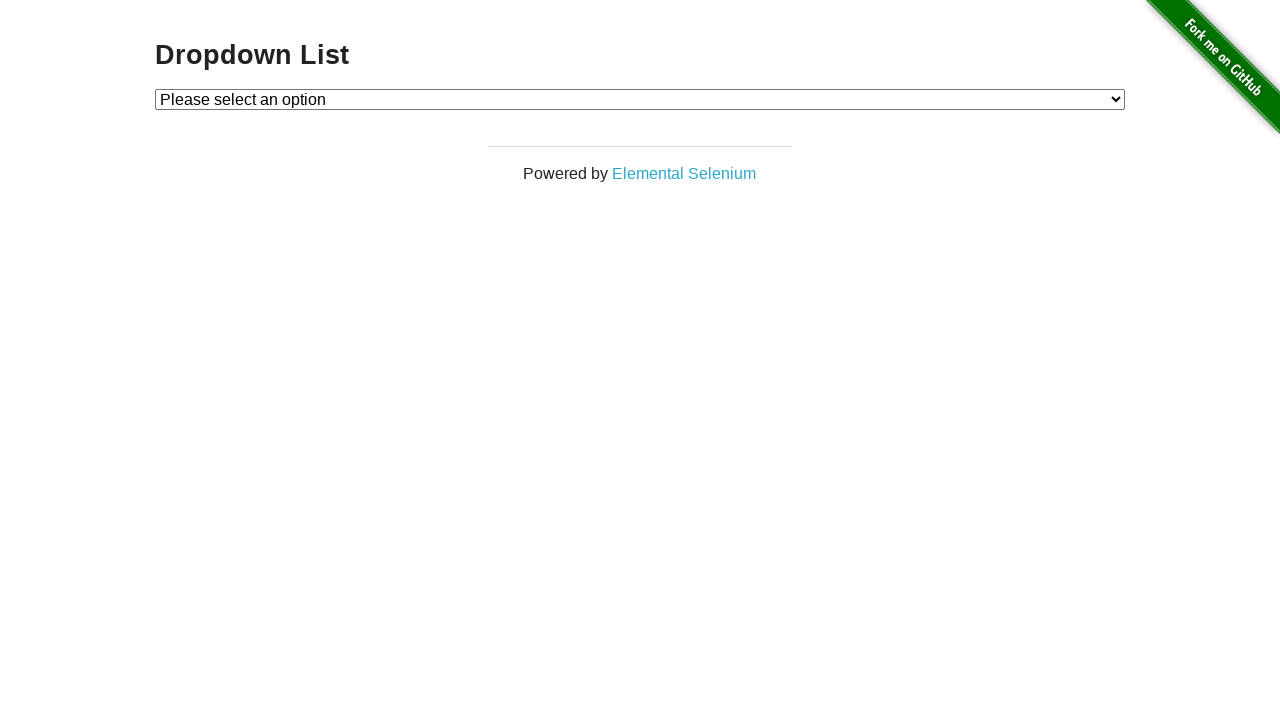

Selected option with value '2' from dropdown on #dropdown
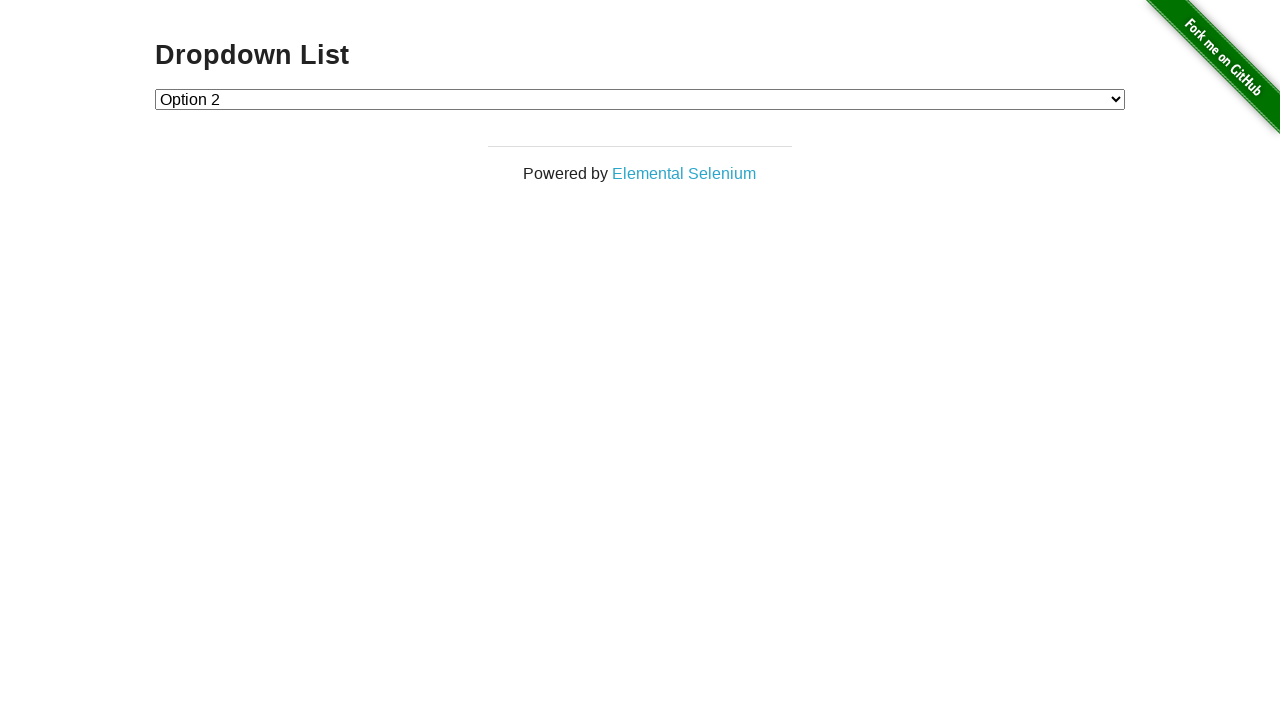

Retrieved text content of selected option
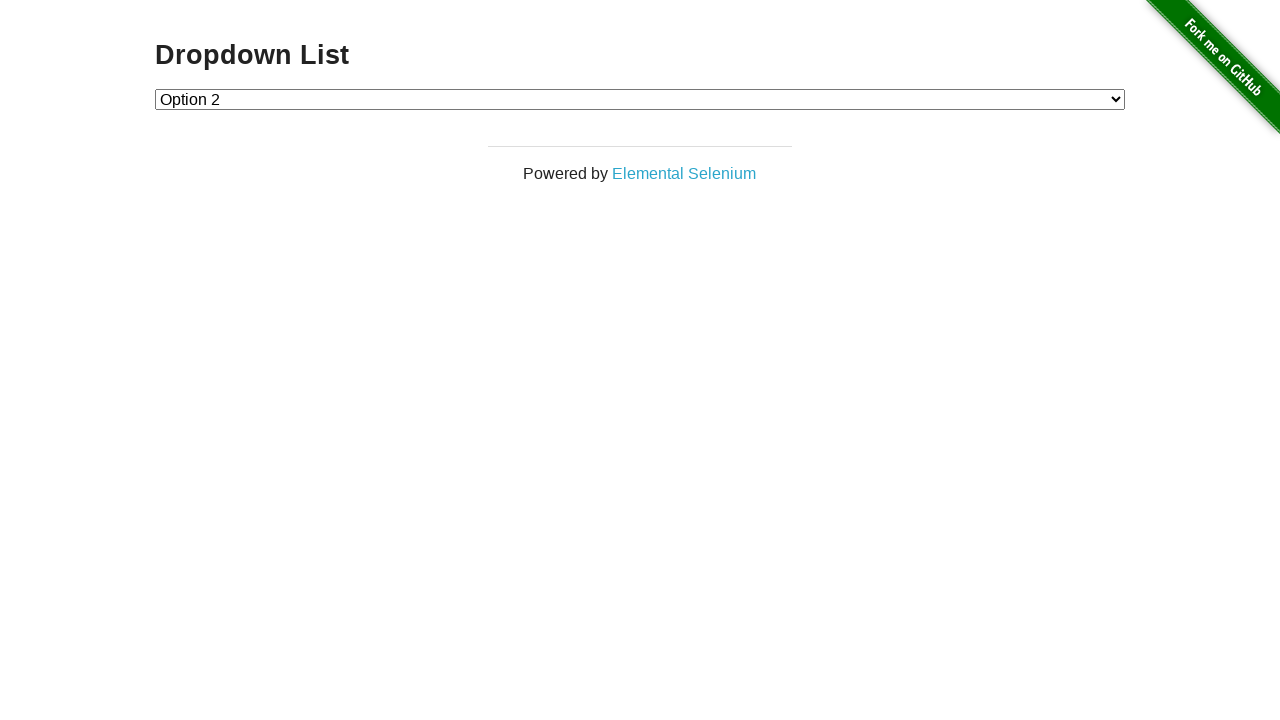

Verified that selected option contains 'Option 2'
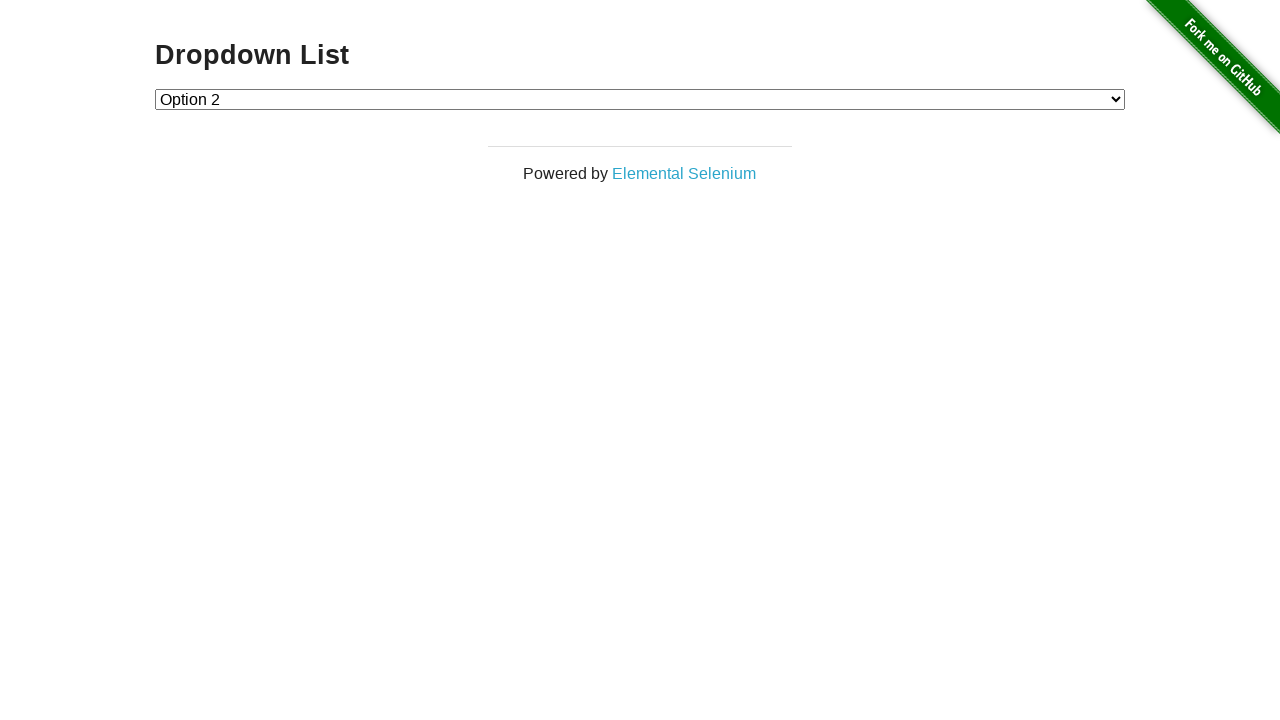

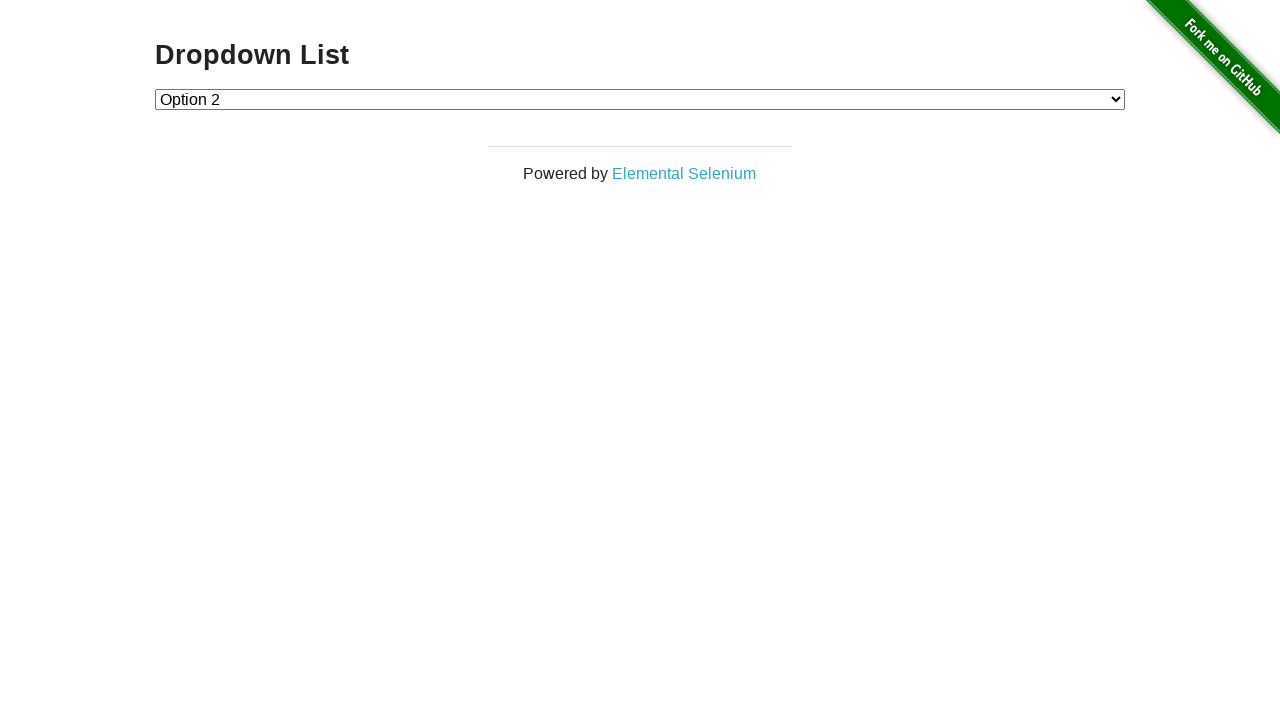